Tests that browser back button works correctly with filter navigation

Starting URL: https://demo.playwright.dev/todomvc

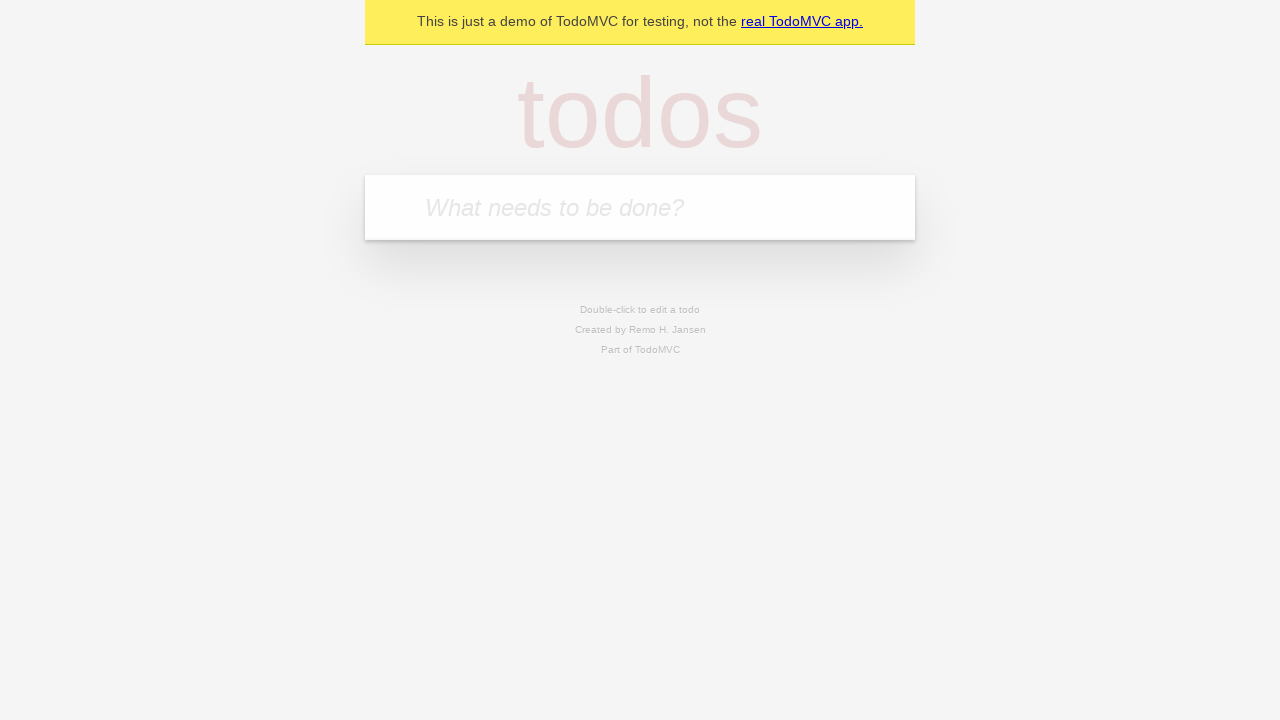

Filled todo input with 'buy some cheese' on internal:attr=[placeholder="What needs to be done?"i]
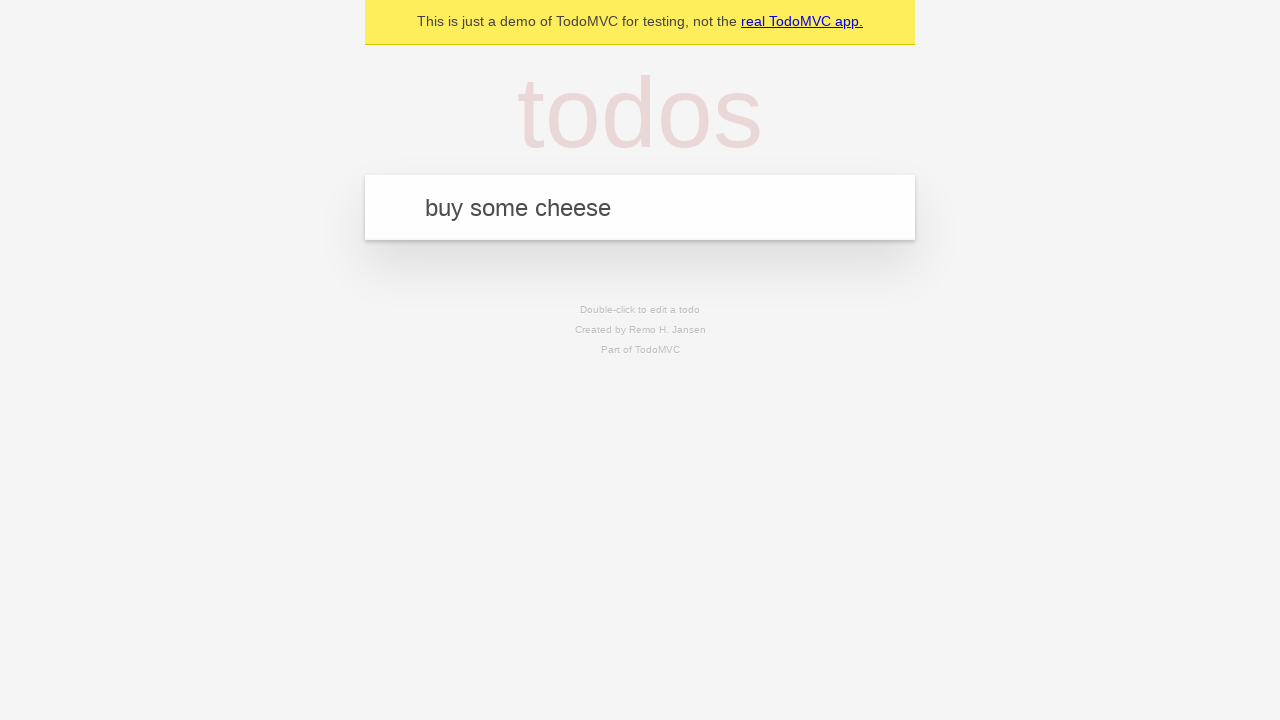

Pressed Enter to create todo 'buy some cheese' on internal:attr=[placeholder="What needs to be done?"i]
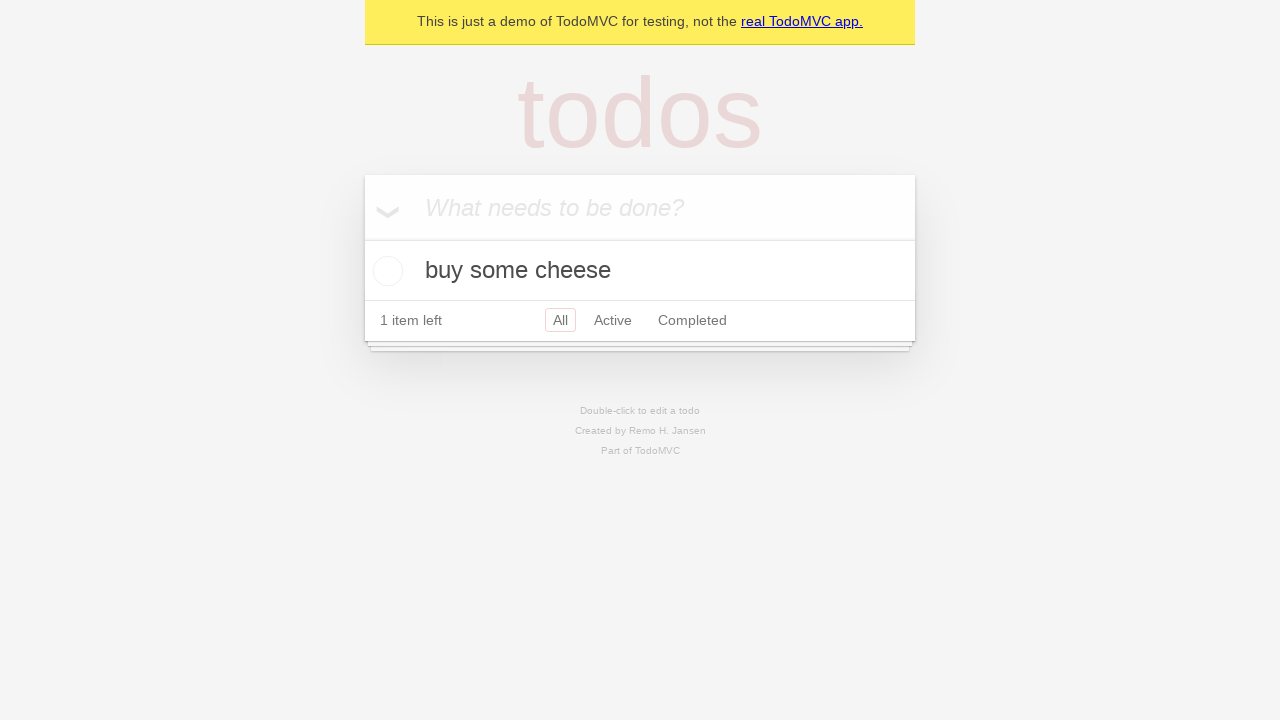

Filled todo input with 'feed the cat' on internal:attr=[placeholder="What needs to be done?"i]
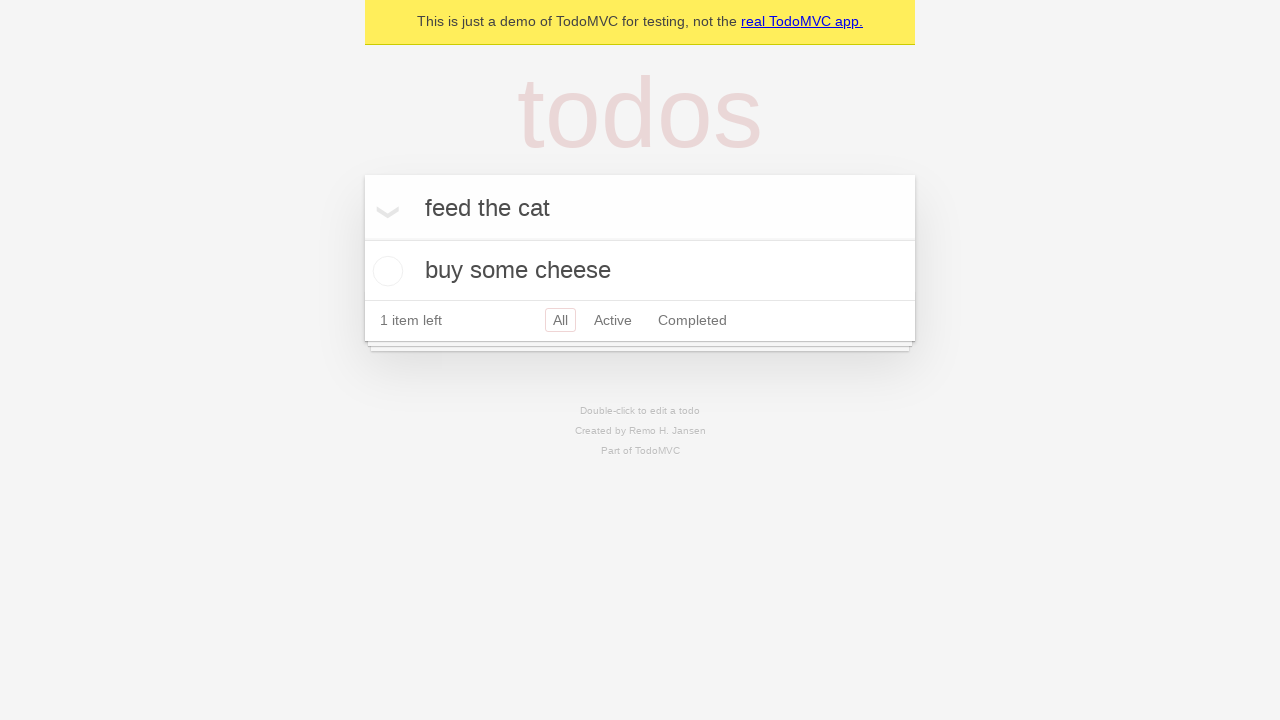

Pressed Enter to create todo 'feed the cat' on internal:attr=[placeholder="What needs to be done?"i]
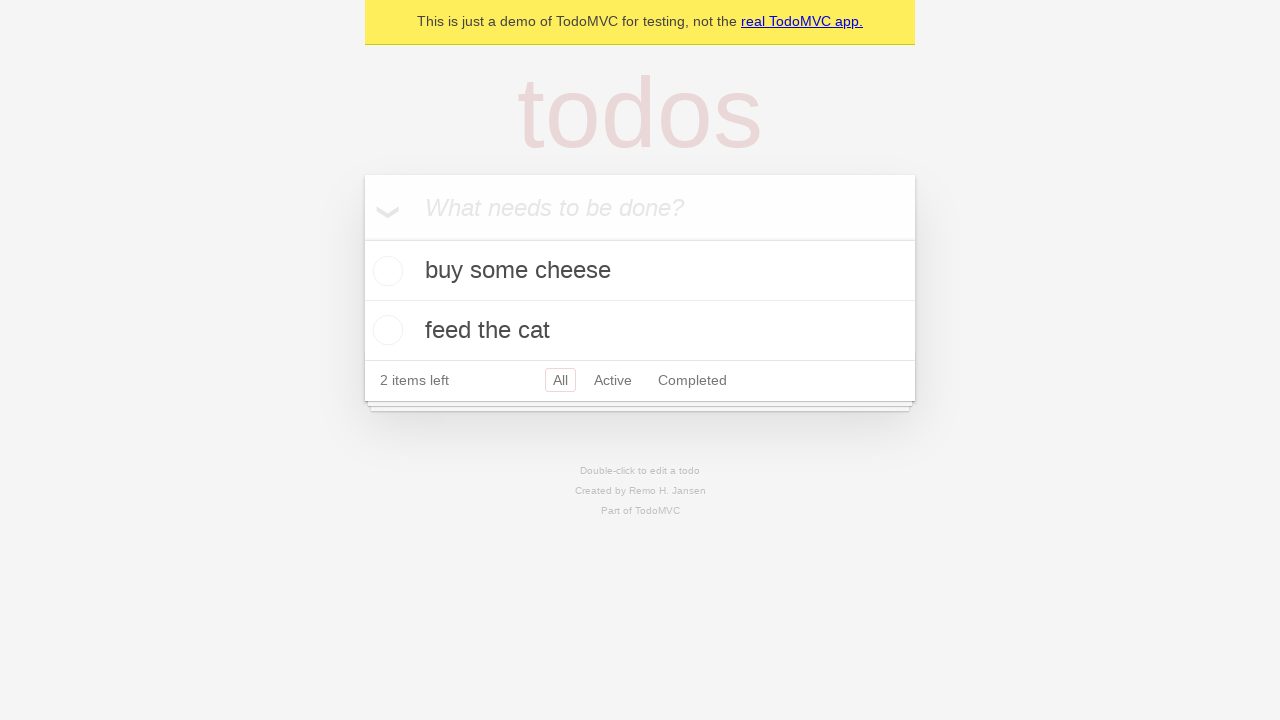

Filled todo input with 'book a doctors appointment' on internal:attr=[placeholder="What needs to be done?"i]
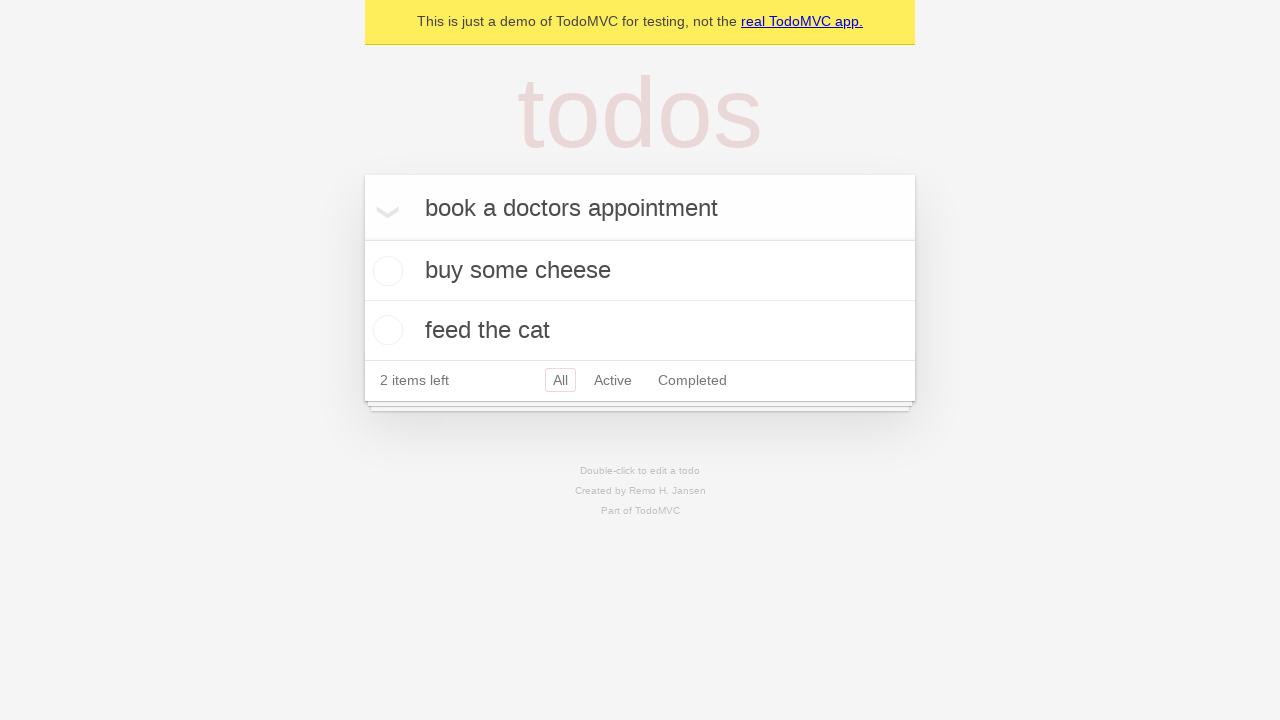

Pressed Enter to create todo 'book a doctors appointment' on internal:attr=[placeholder="What needs to be done?"i]
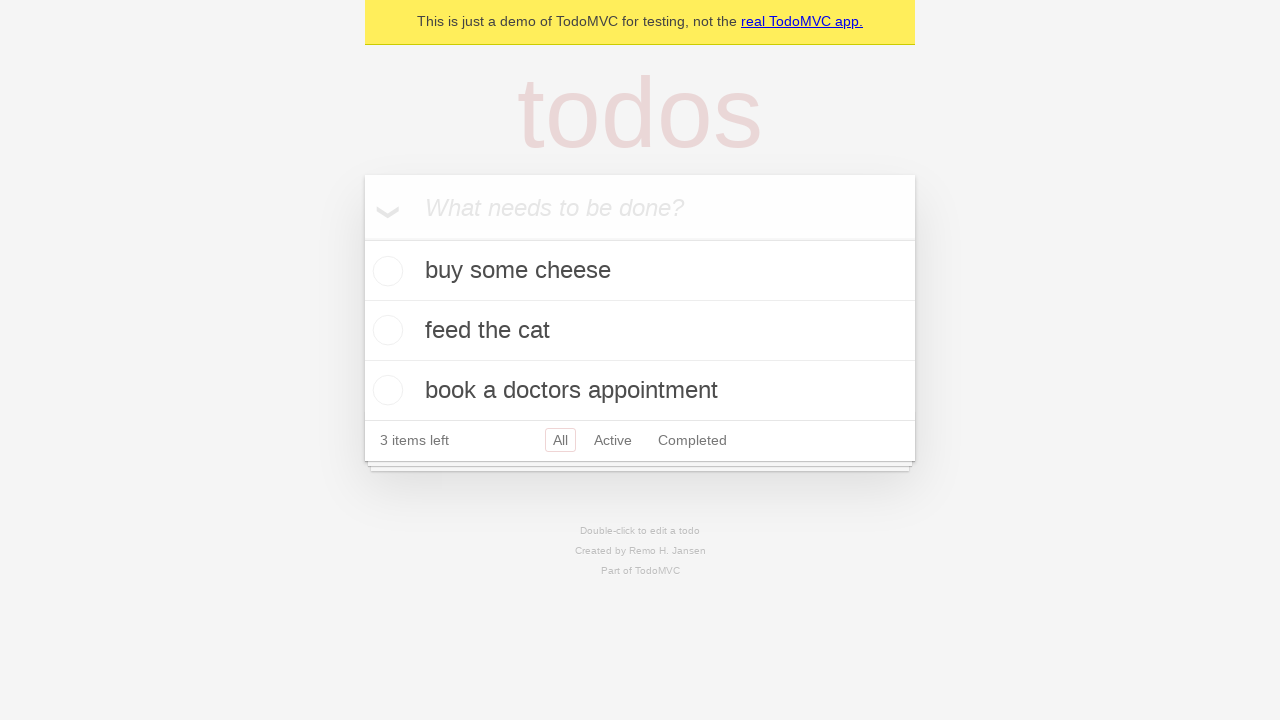

Checked the second todo item at (385, 330) on internal:testid=[data-testid="todo-item"s] >> nth=1 >> internal:role=checkbox
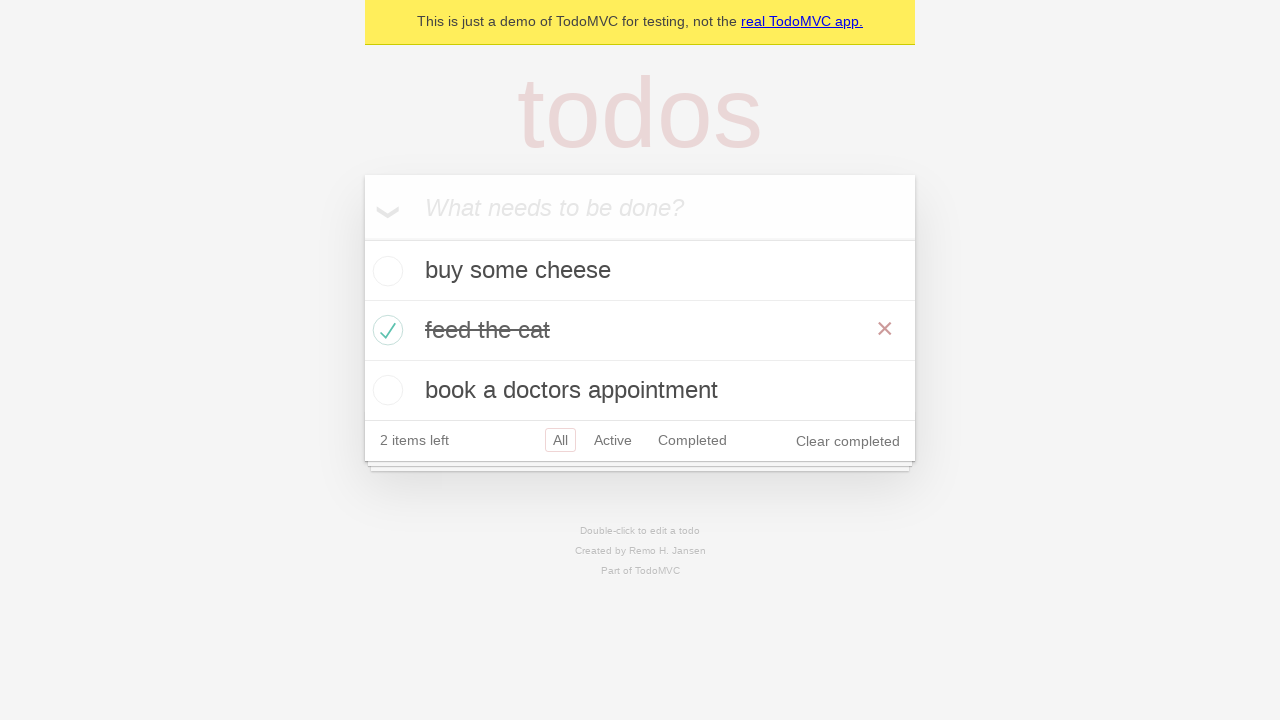

Clicked 'All' filter link at (560, 440) on internal:role=link[name="All"i]
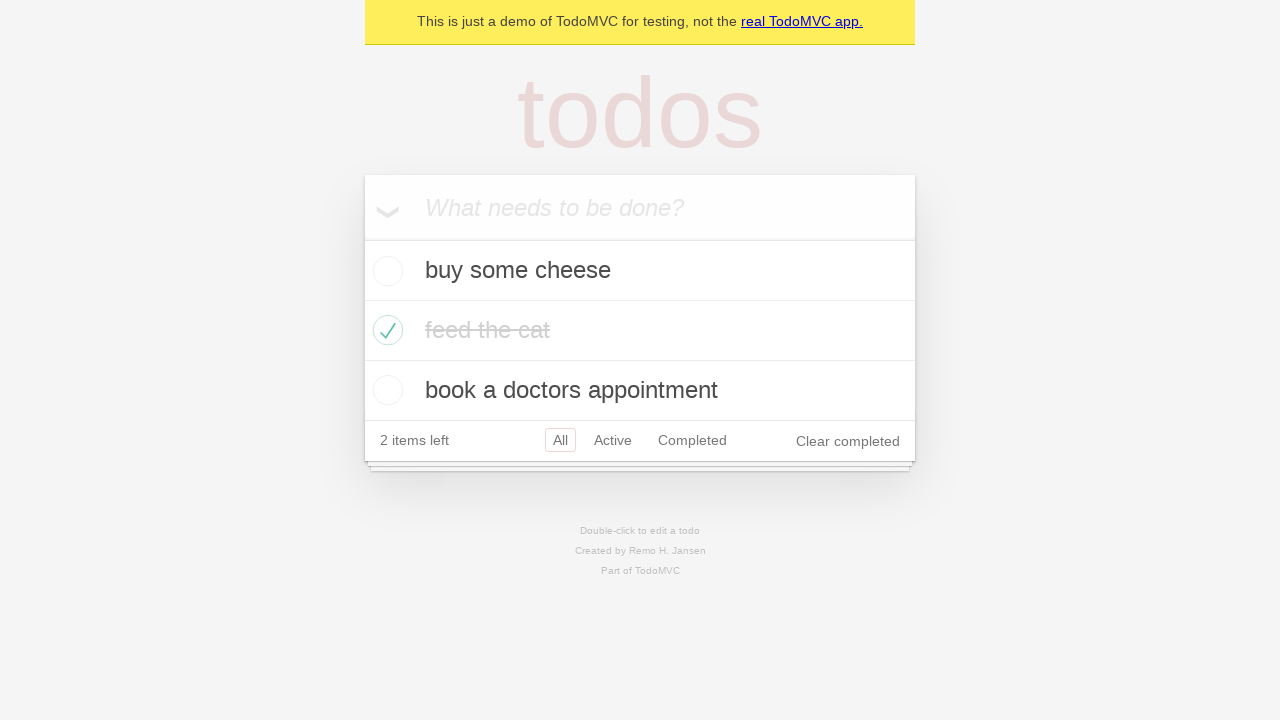

Clicked 'Active' filter link at (613, 440) on internal:role=link[name="Active"i]
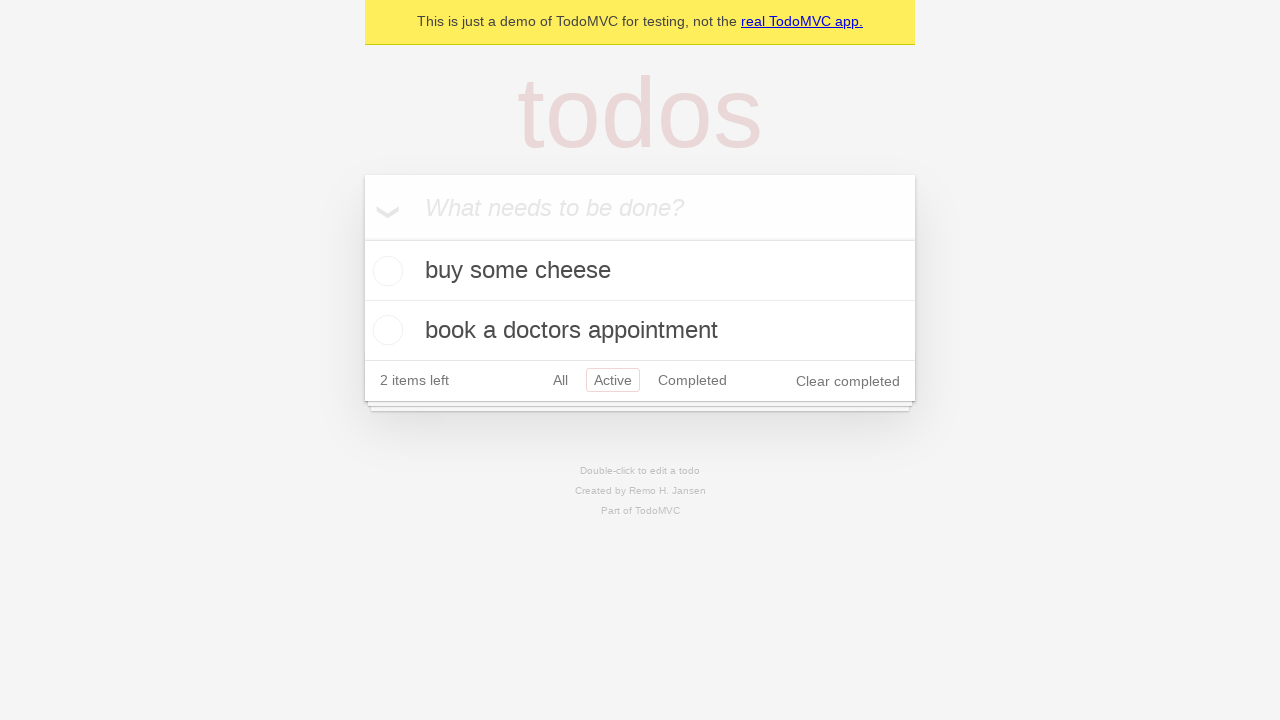

Clicked 'Completed' filter link at (692, 380) on internal:role=link[name="Completed"i]
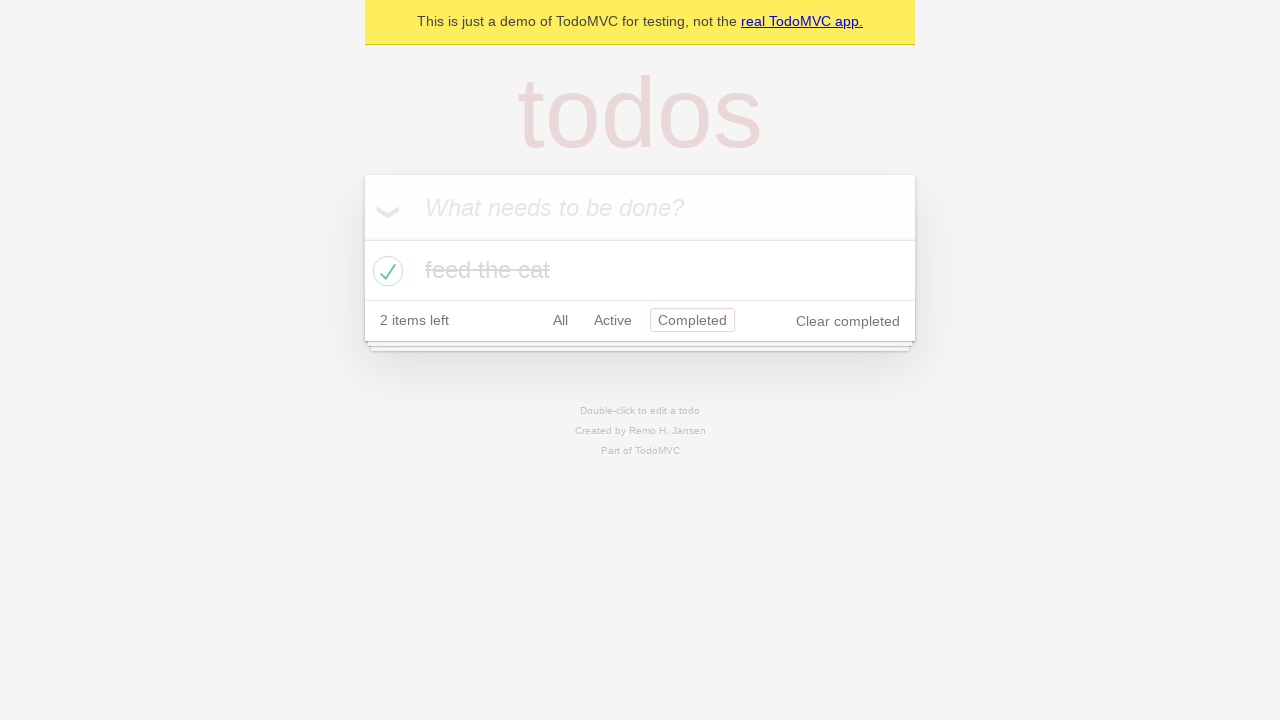

Clicked browser back button (from Completed view)
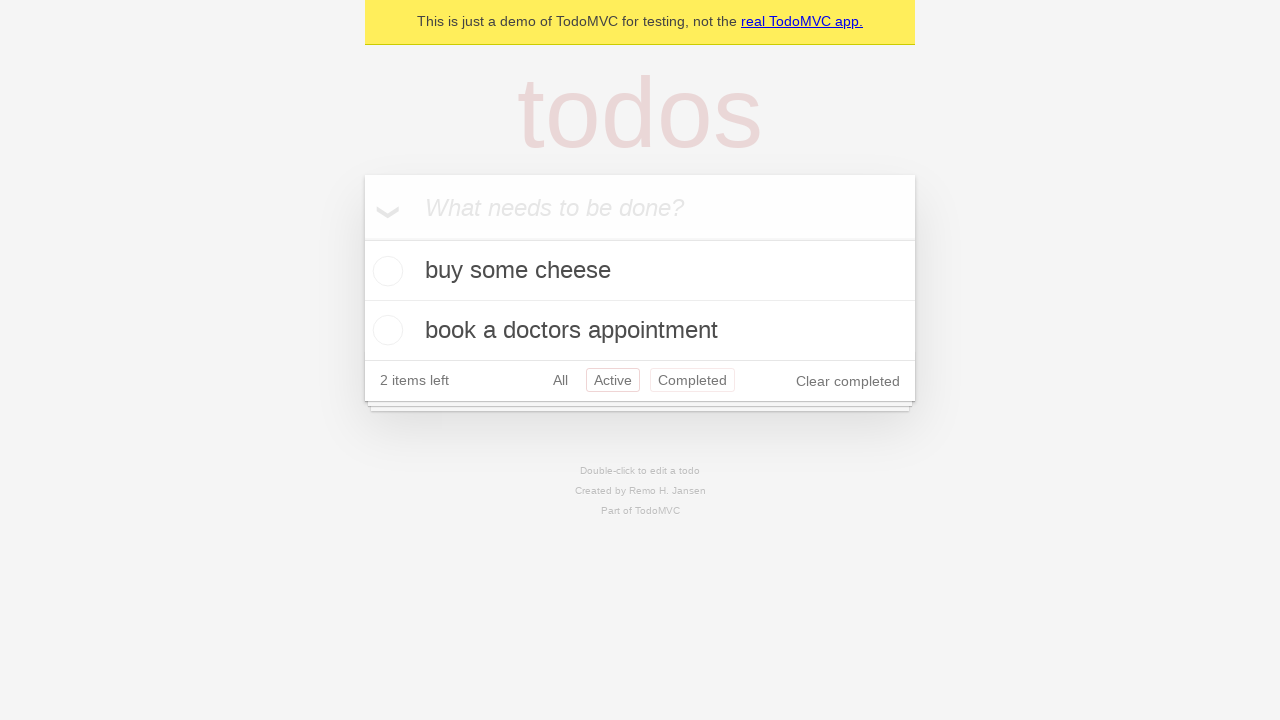

Clicked browser back button (from Active view)
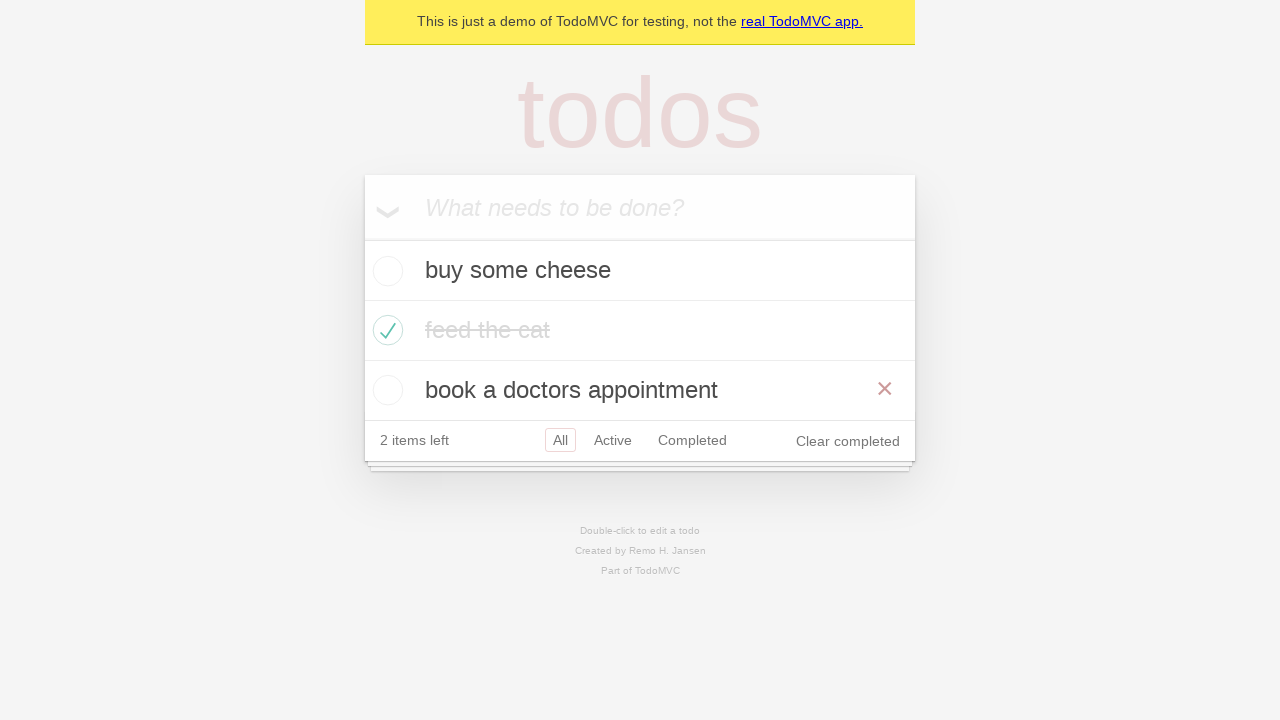

Verified All view displays all 3 todo items
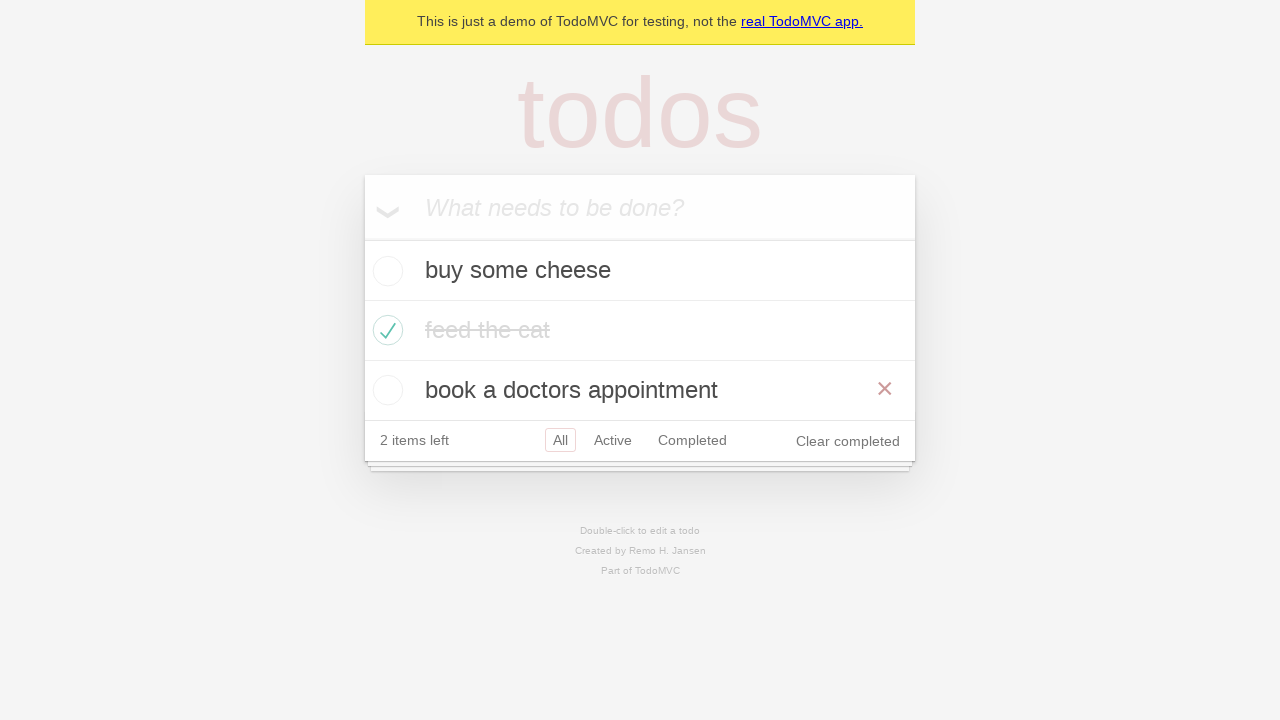

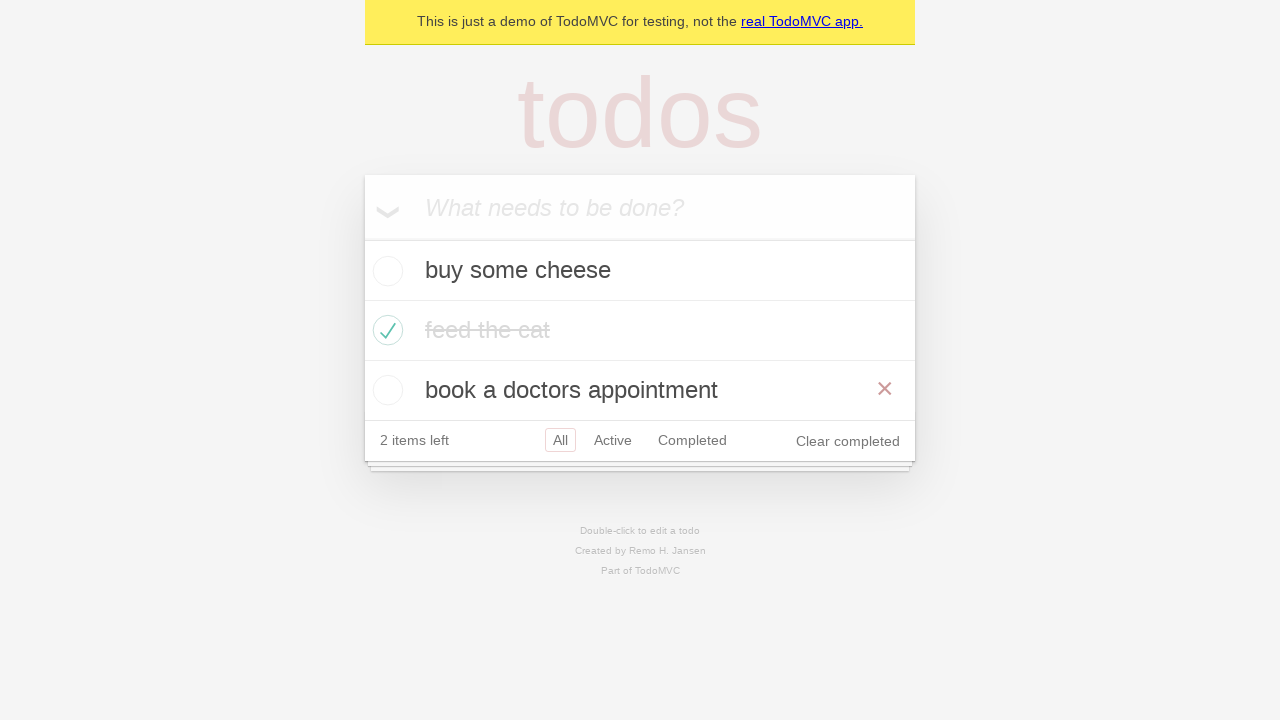